Tests mouse hover functionality by hovering over a "mousehover" element to reveal a dropdown menu, then hovering over and clicking the "Reload" link option.

Starting URL: https://rahulshettyacademy.com/AutomationPractice/

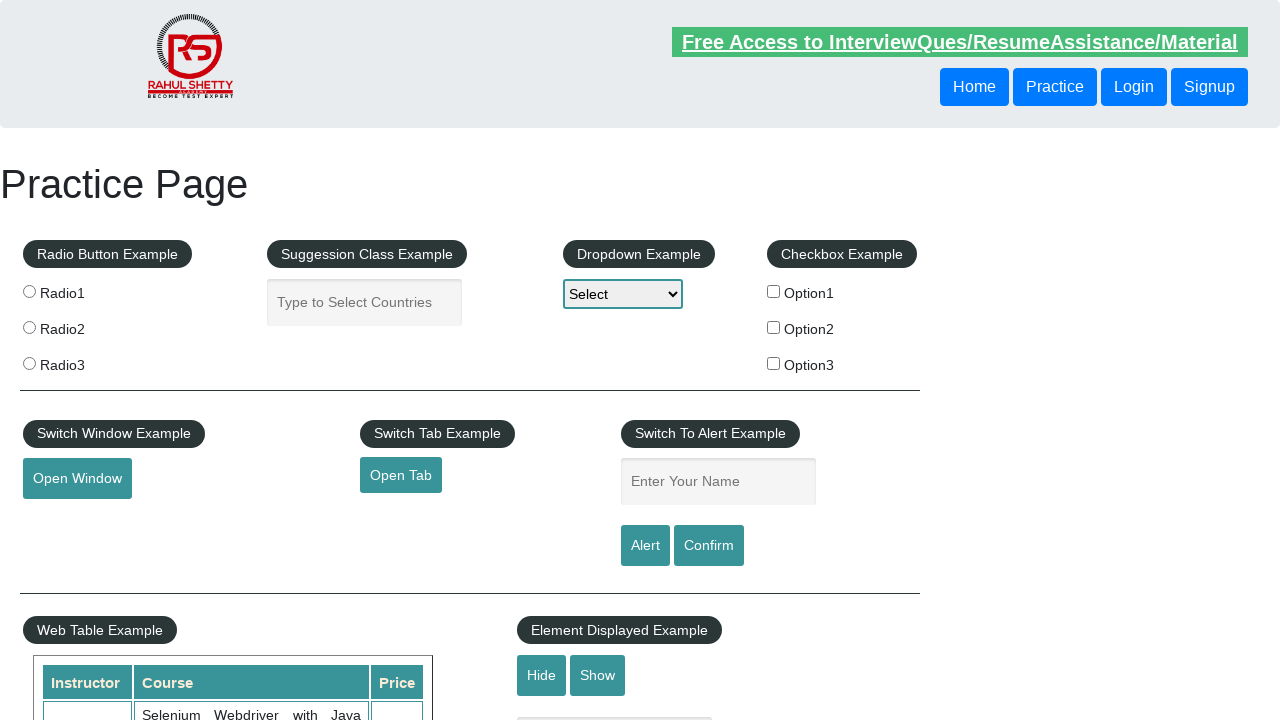

Hovered over mousehover element to reveal dropdown menu at (83, 361) on #mousehover
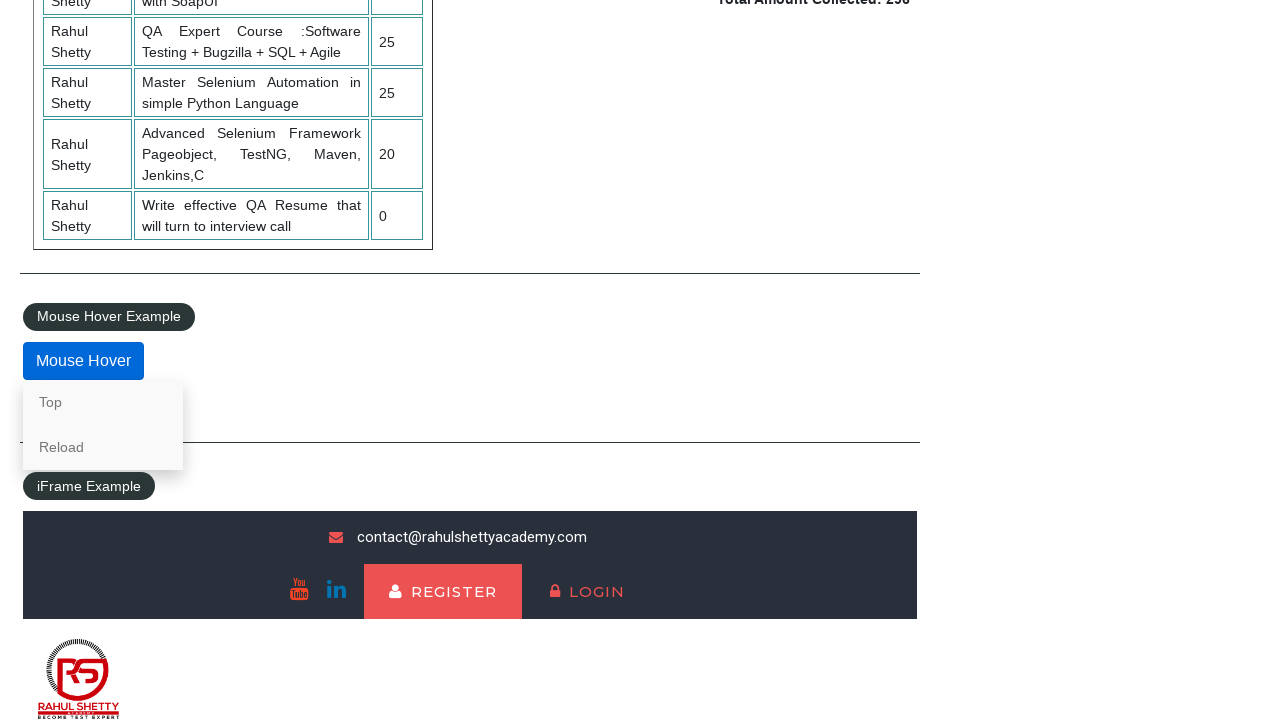

Hovered over Reload link in dropdown menu at (103, 447) on a:text('Reload')
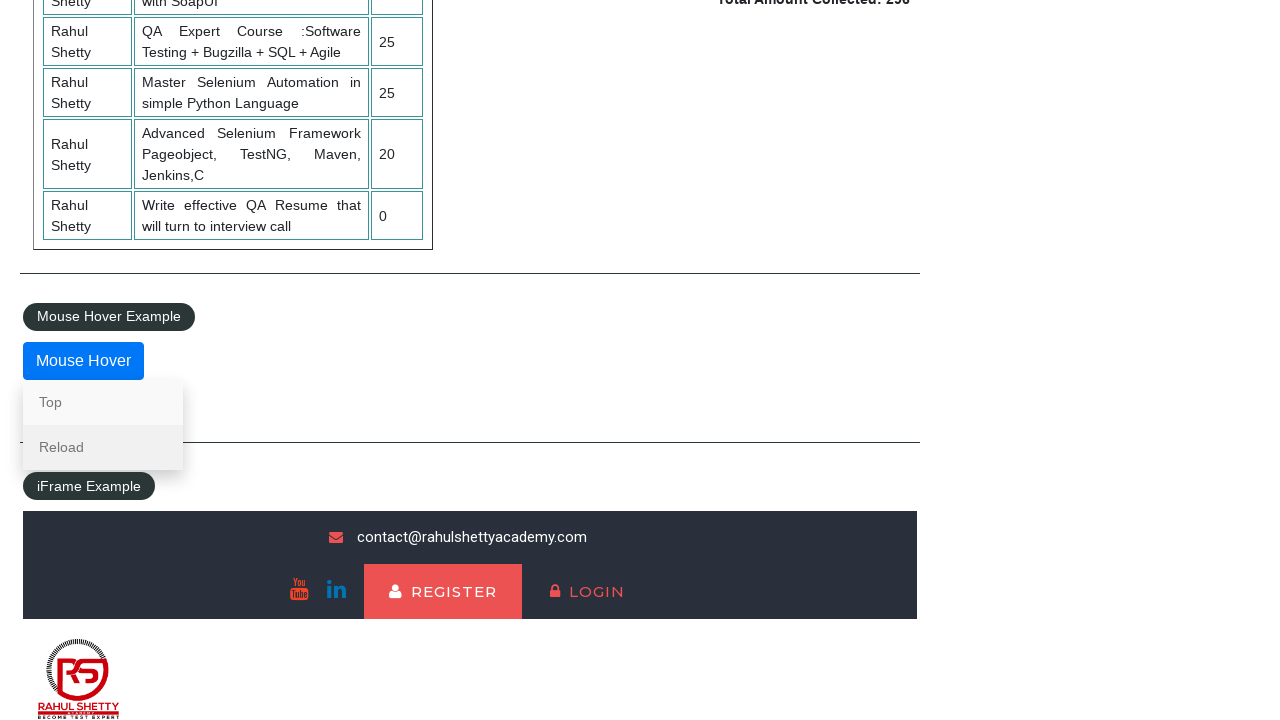

Clicked Reload link from dropdown menu at (103, 447) on a:text('Reload')
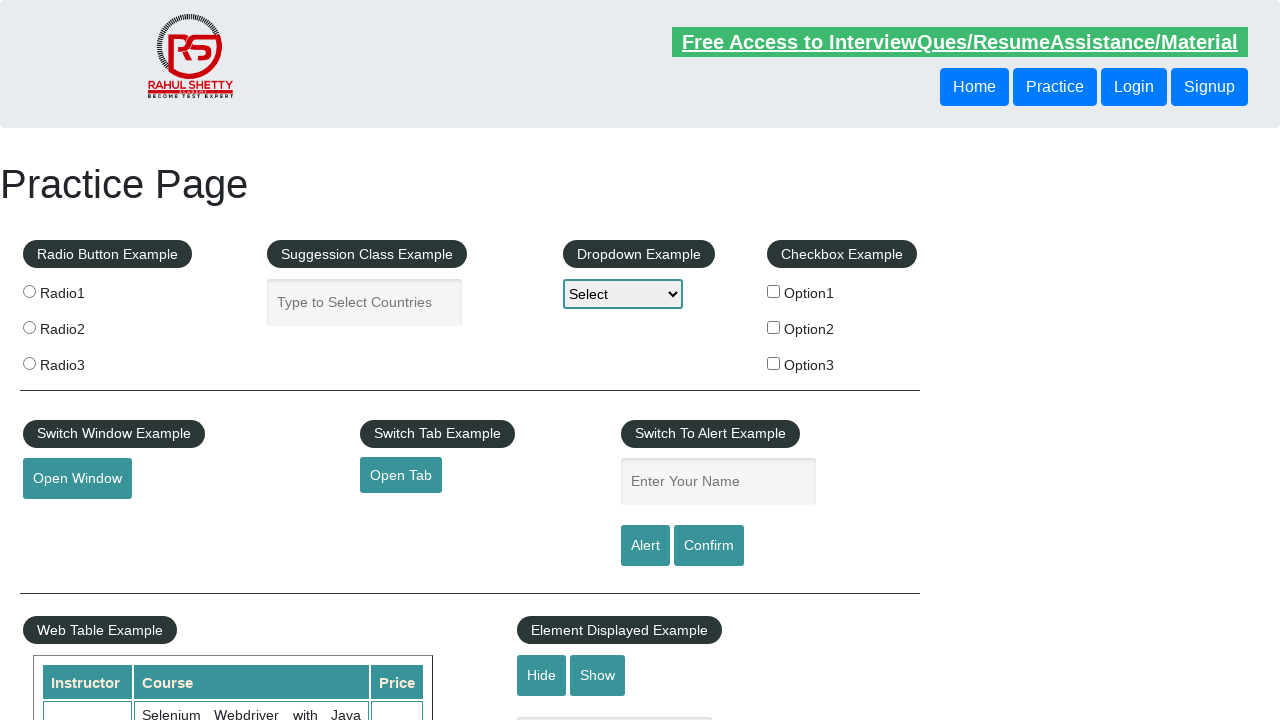

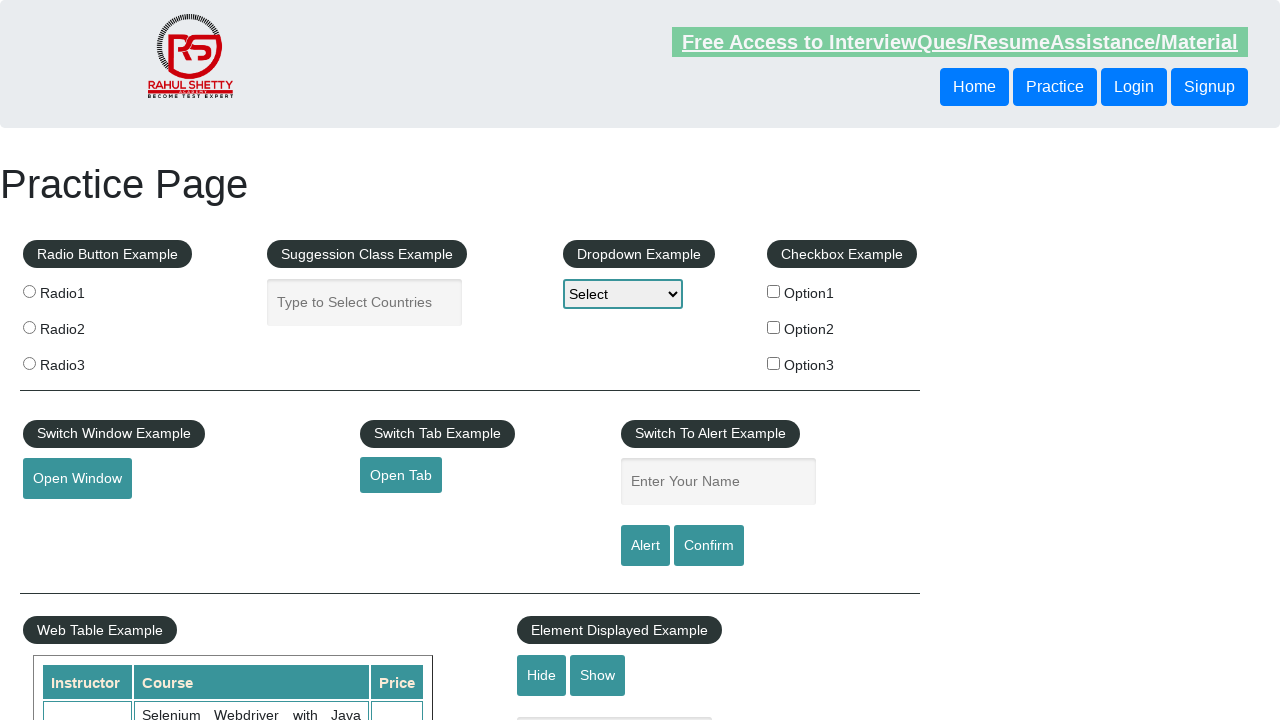